Tests multiple window handling by clicking a link that opens a new window, switching to the child window to verify content, then switching back to the parent window

Starting URL: https://the-internet.herokuapp.com/

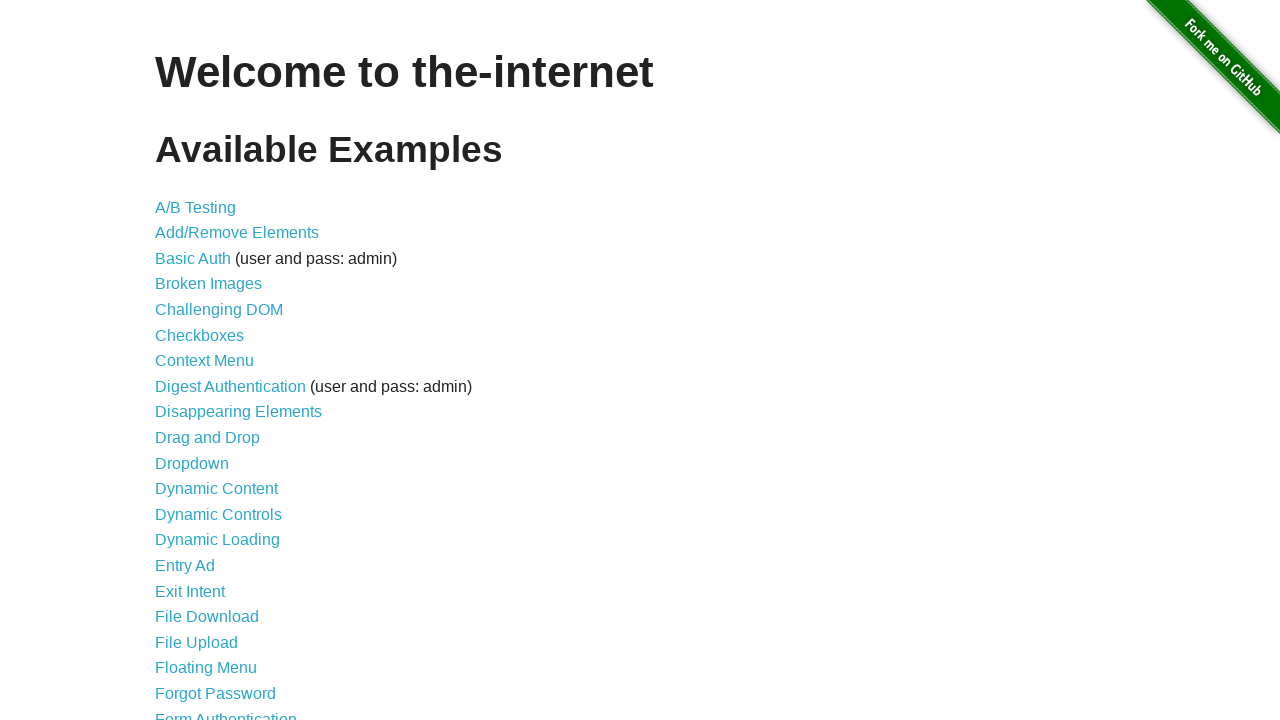

Clicked on 'Multiple Windows' link at (218, 369) on text=Multiple Windows
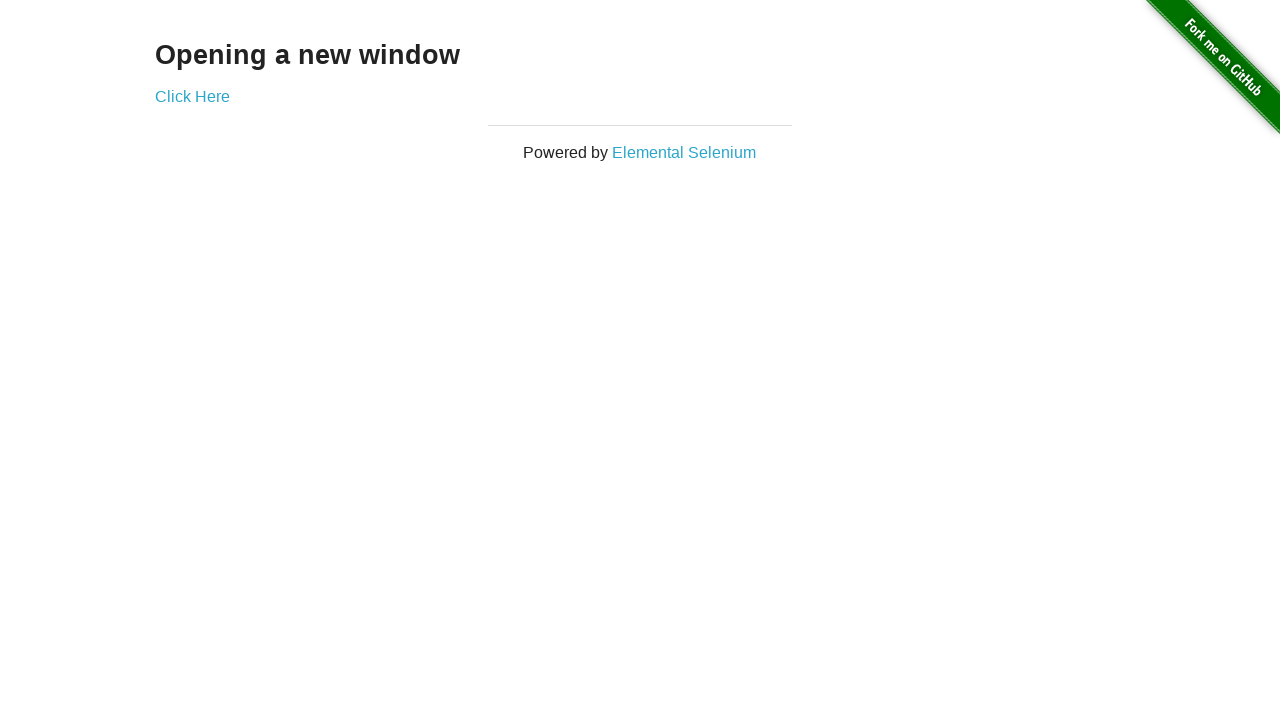

Clicked link that opens a new window at (192, 96) on a[target='_blank']
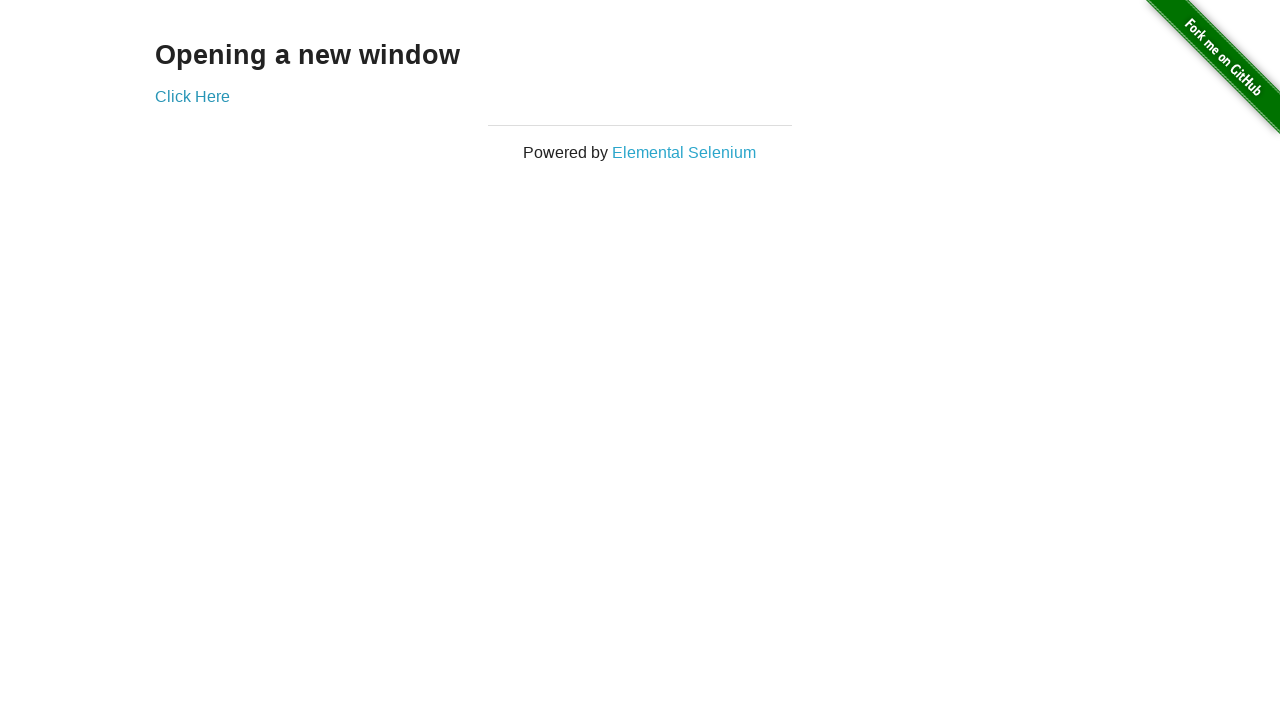

Captured new child window page object
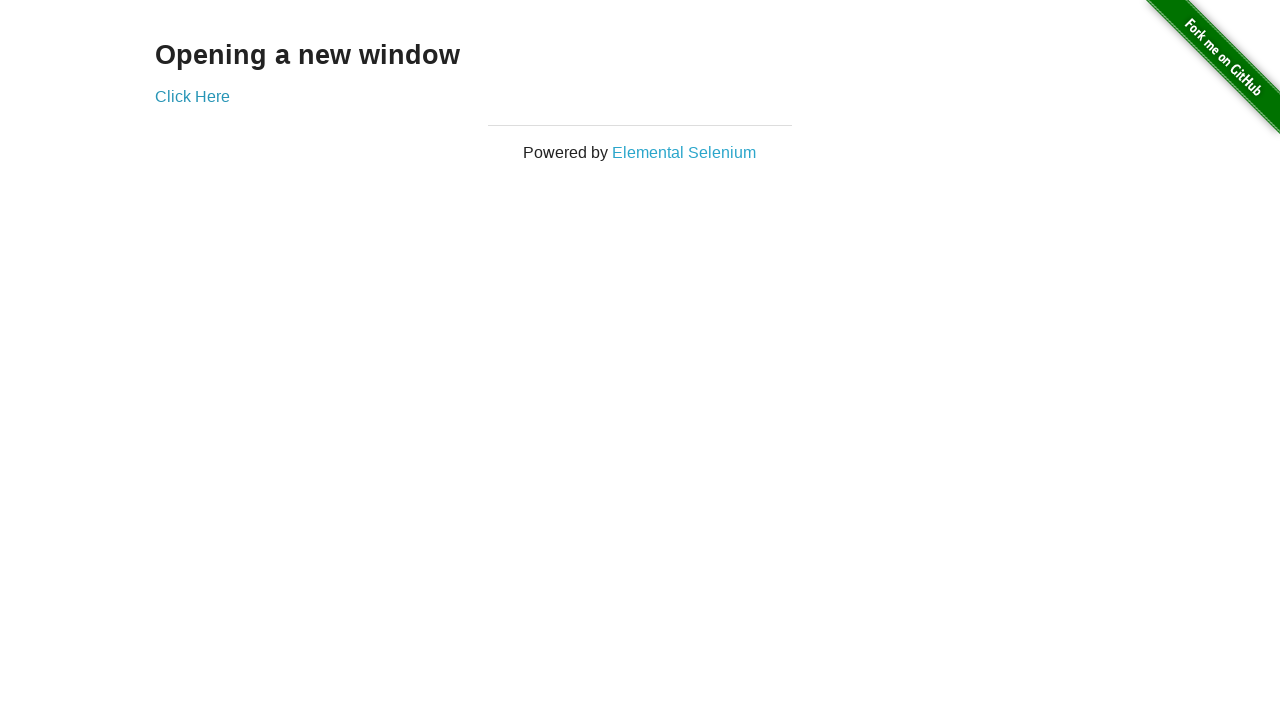

Child window loaded and h3 element is present
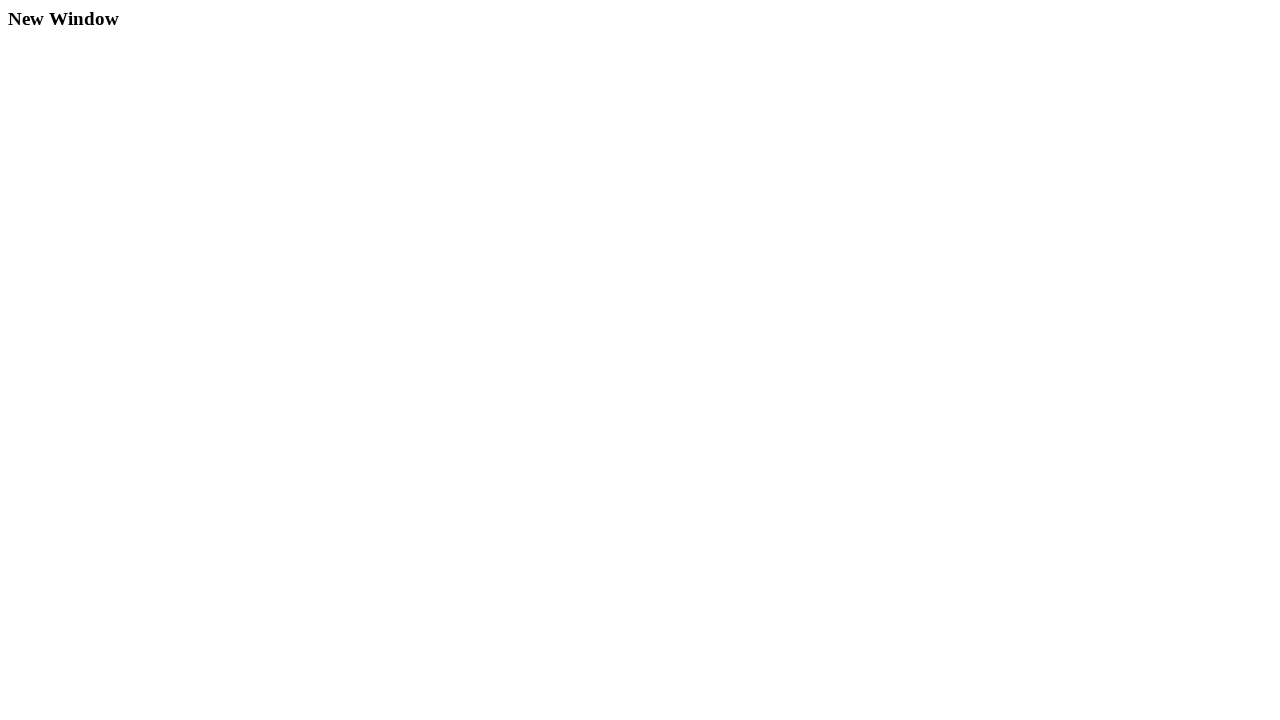

Verified parent window contains 'Opening a new window' heading
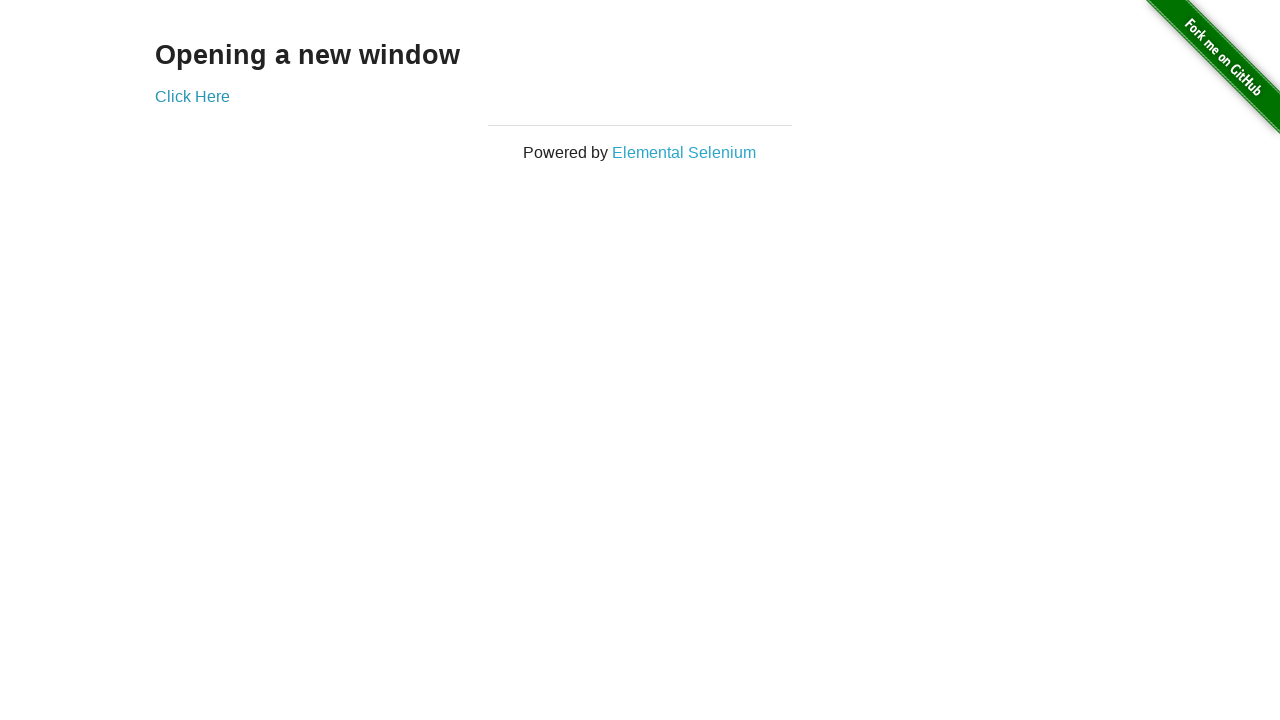

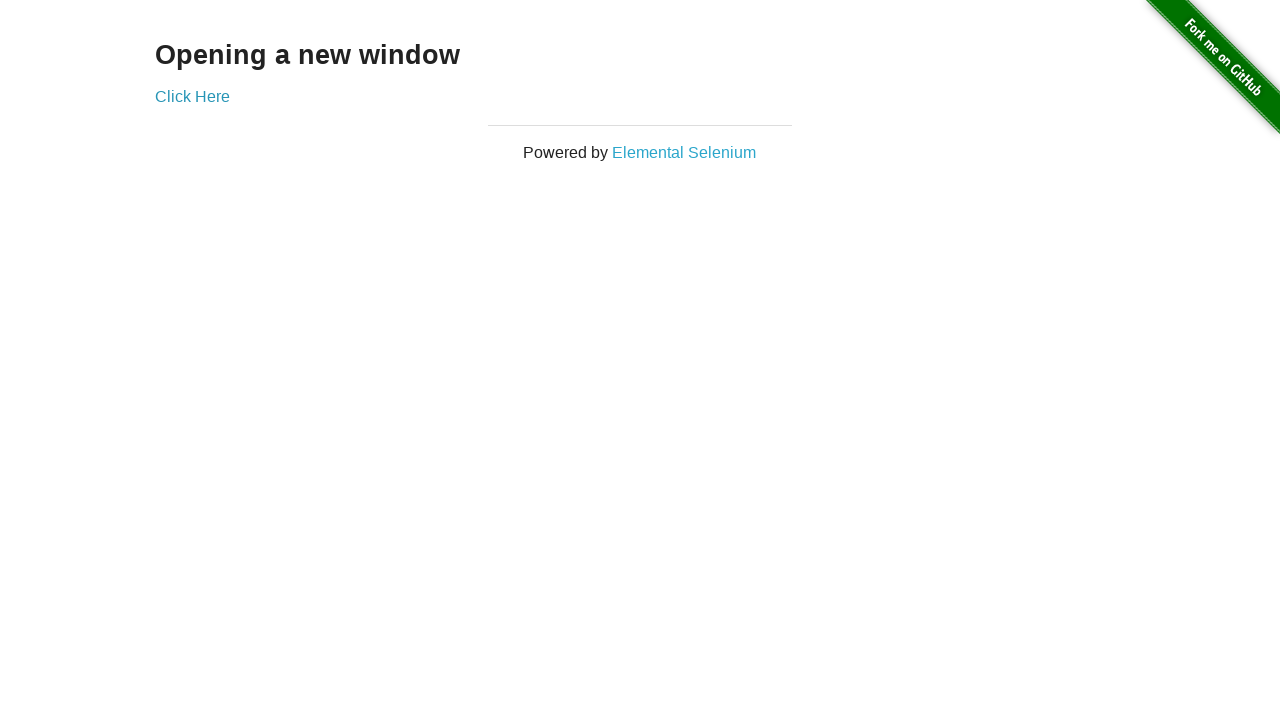